Tests dynamic dropdown functionality on a flight booking practice page by selecting origin (Bangalore) and destination (Chennai) cities from autocomplete dropdowns, then clicking round trip option and verifying the return date field becomes enabled.

Starting URL: https://rahulshettyacademy.com/dropdownsPractise/

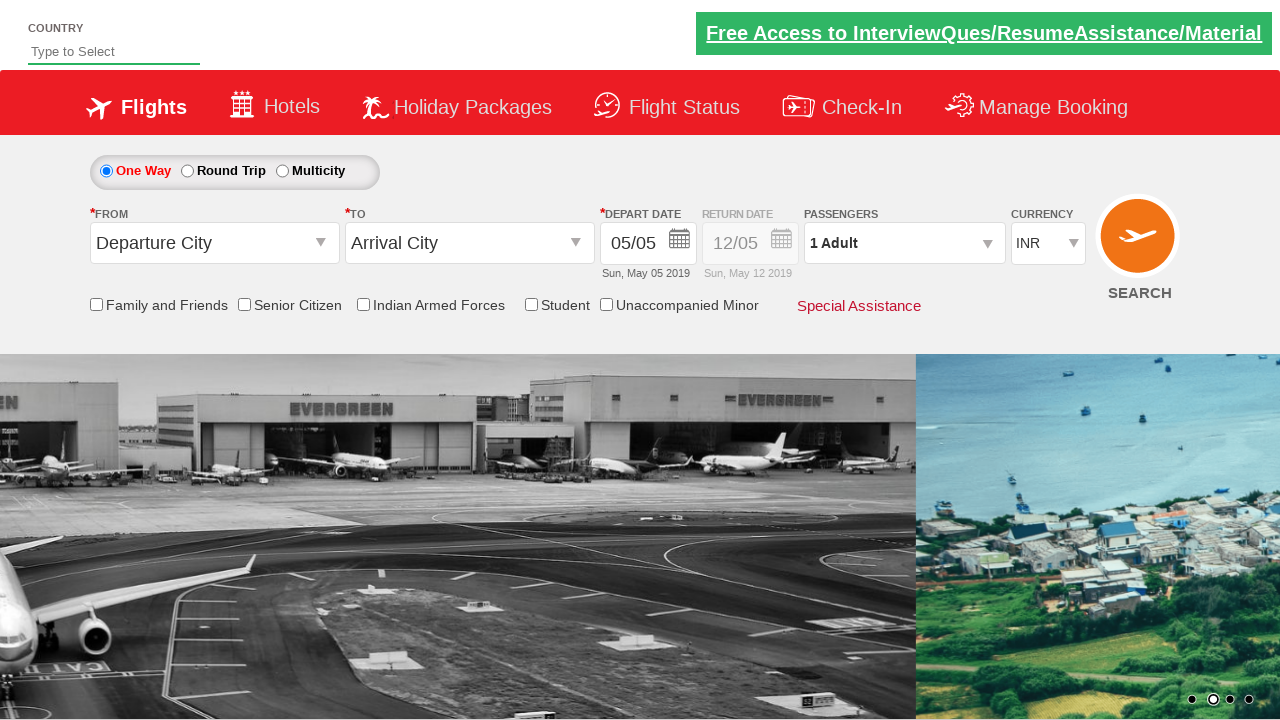

Clicked on origin station dropdown at (214, 243) on #ctl00_mainContent_ddl_originStation1_CTXT
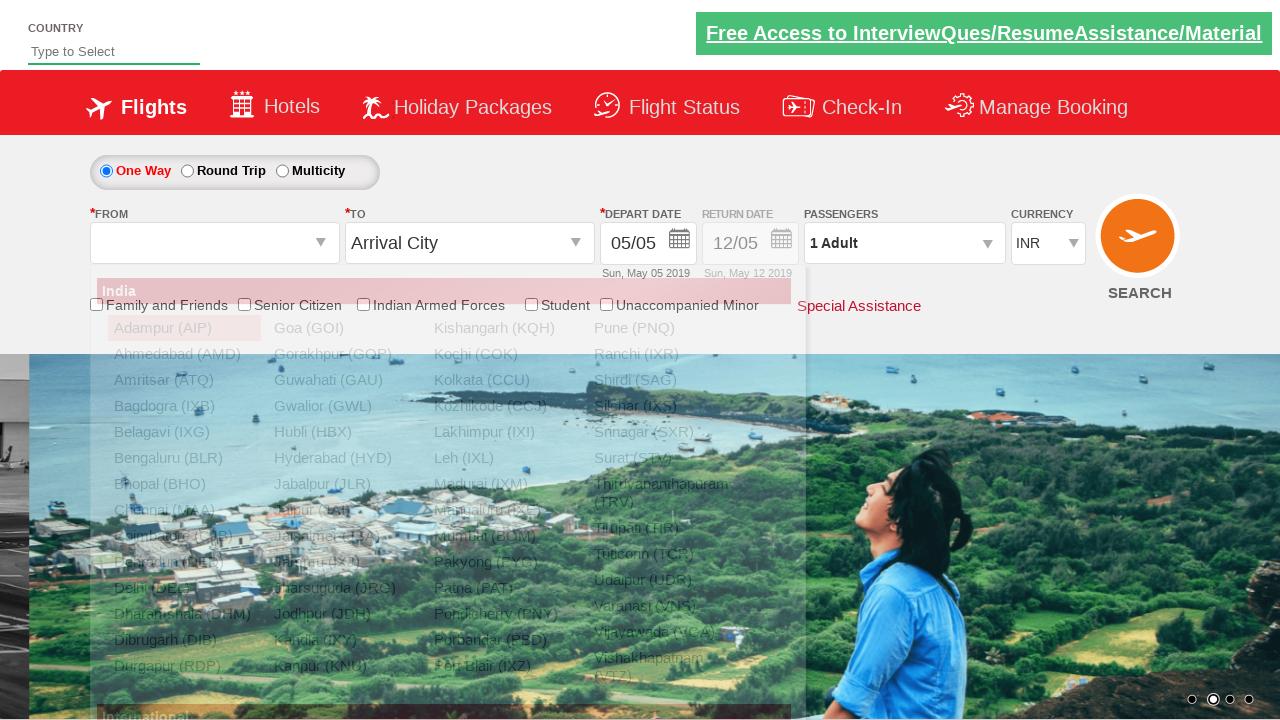

Waited for origin dropdown options to appear
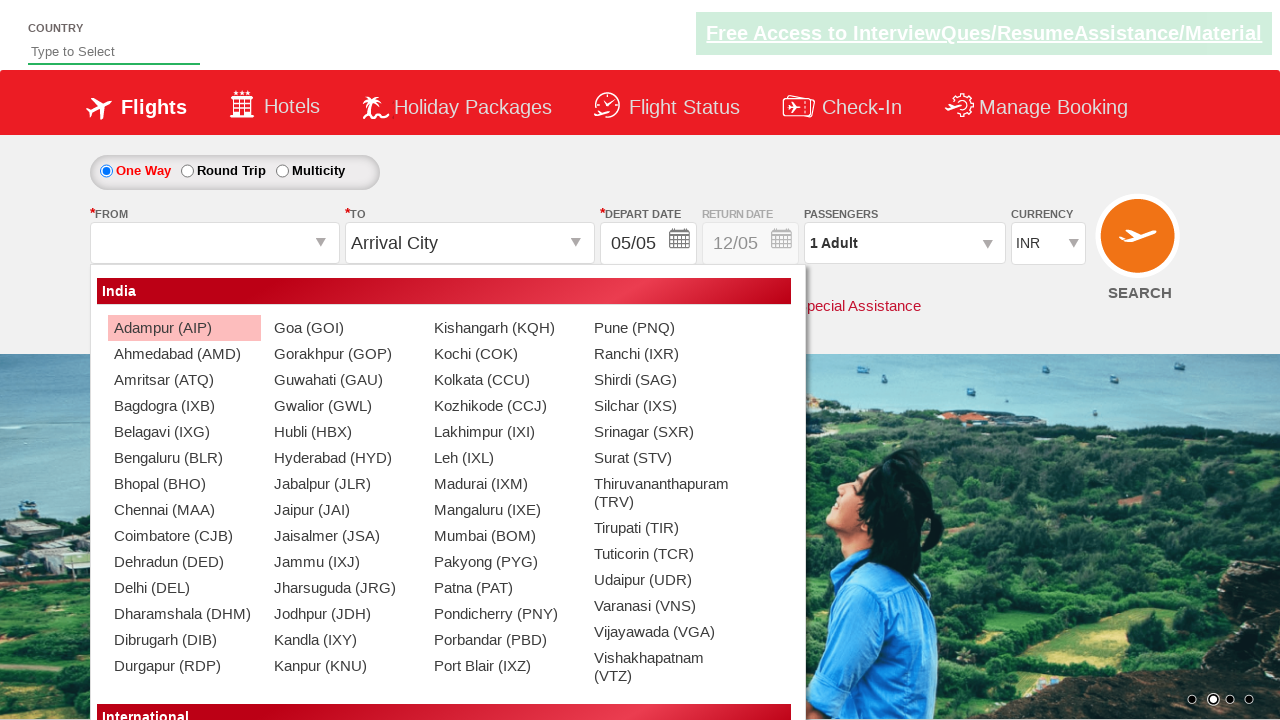

Selected Bangalore (BLR) as origin city at (184, 458) on xpath=//a[@value='BLR']
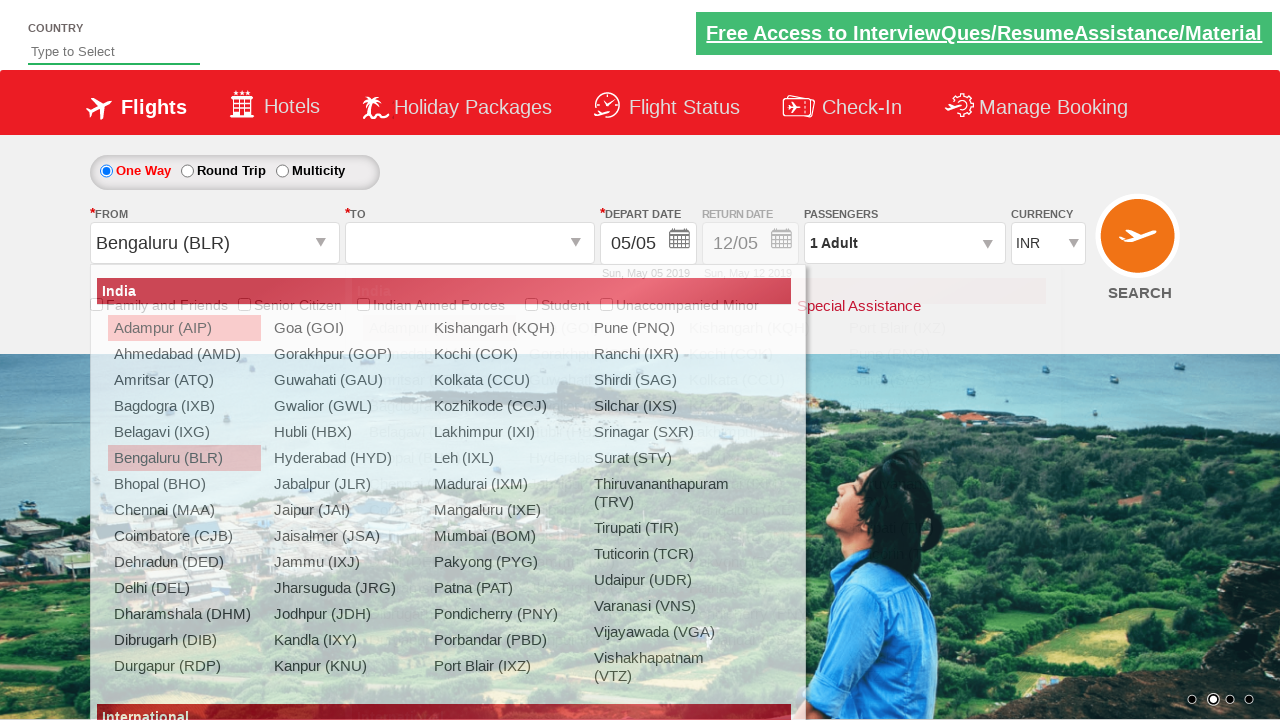

Waited for destination dropdown to become active
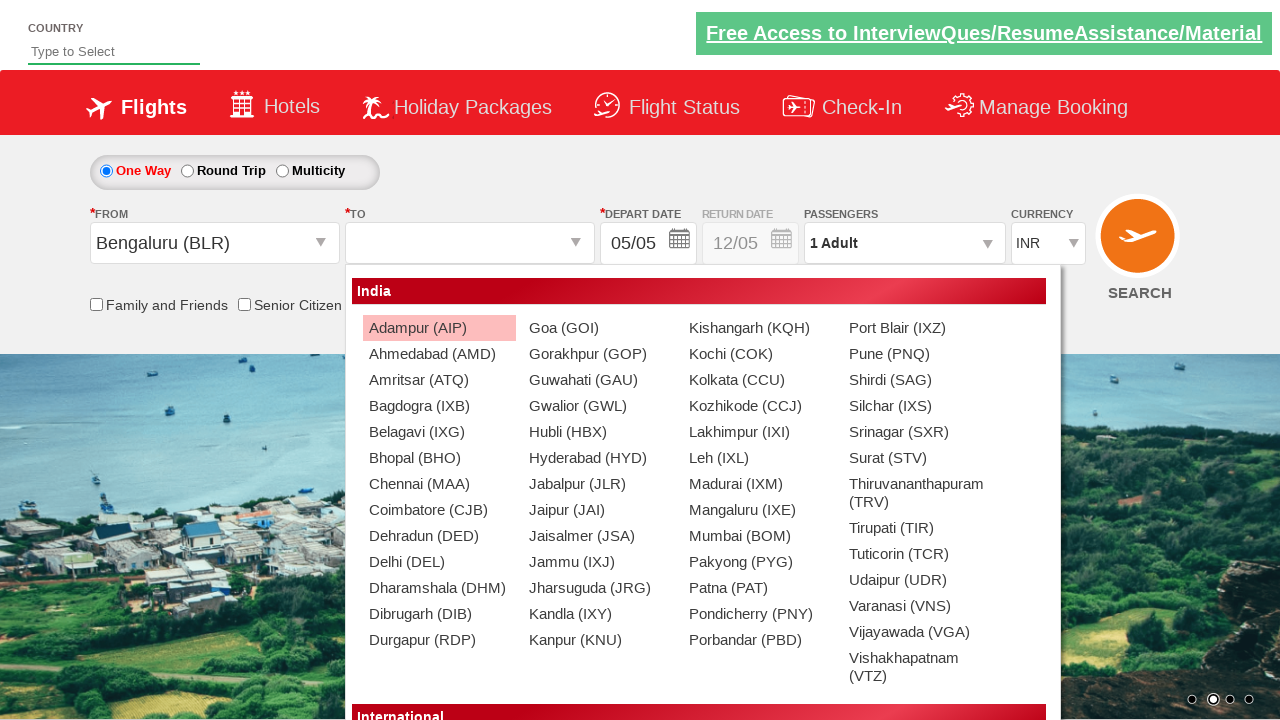

Selected Chennai (MAA) as destination city at (439, 484) on xpath=//div[@id='glsctl00_mainContent_ddl_destinationStation1_CTNR'] //a[@value=
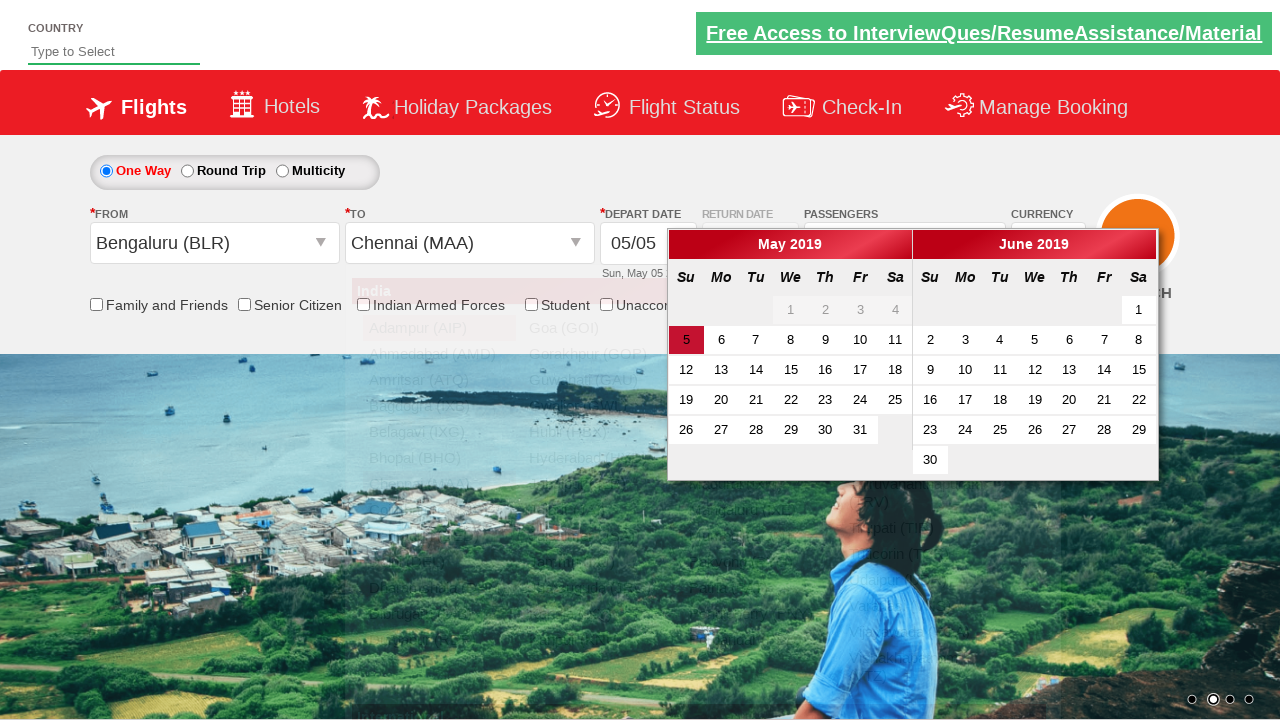

Clicked on Round Trip radio button at (187, 171) on #ctl00_mainContent_rbtnl_Trip_1
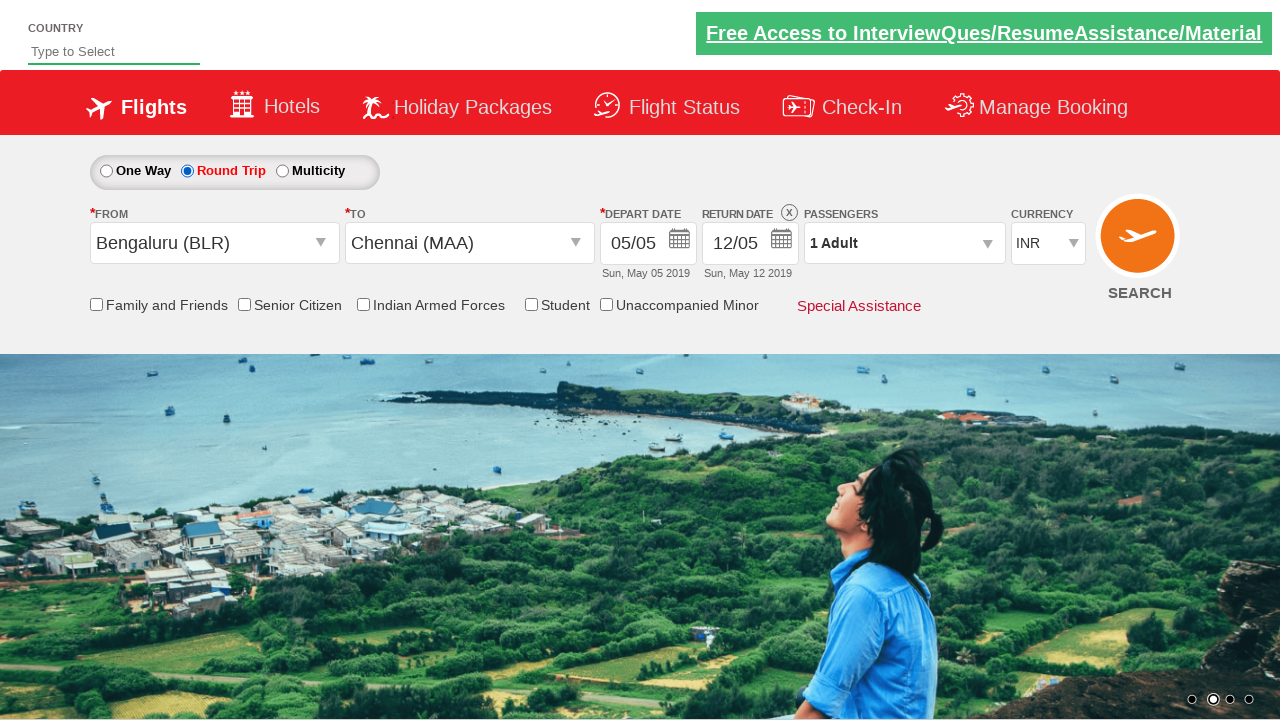

Return date clear button element is now visible
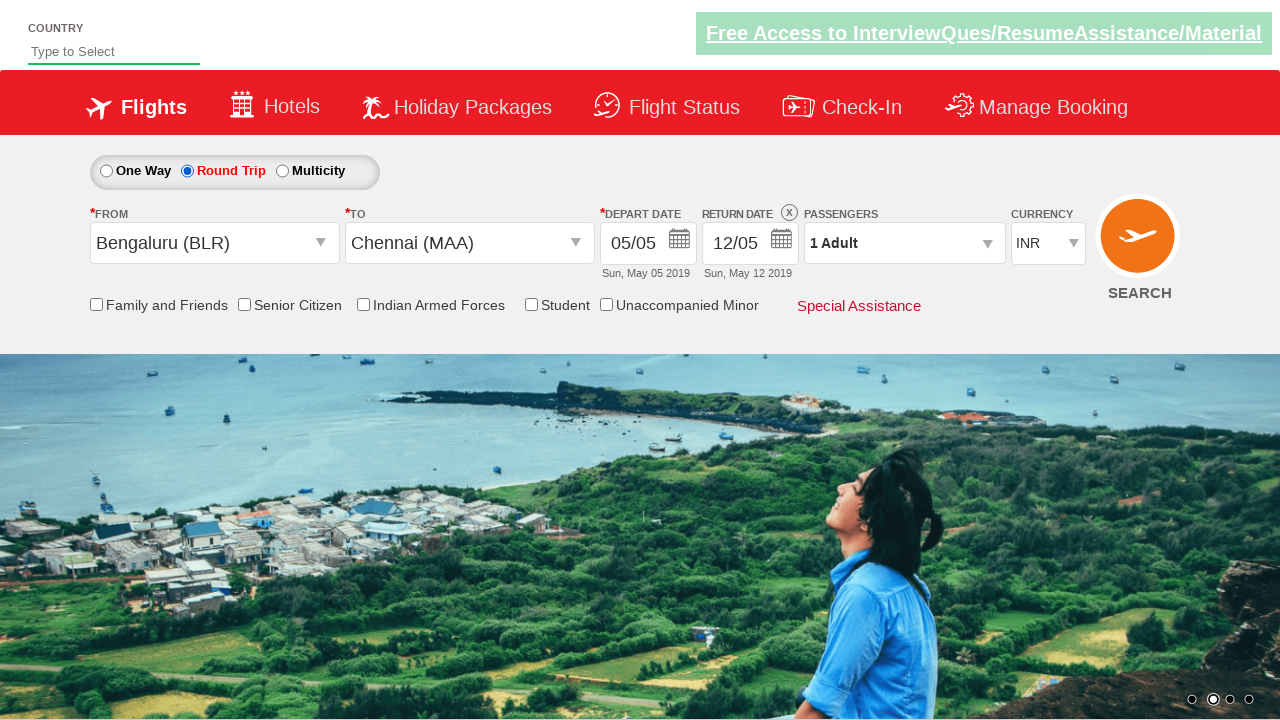

Retrieved return date field style attribute: display: block;
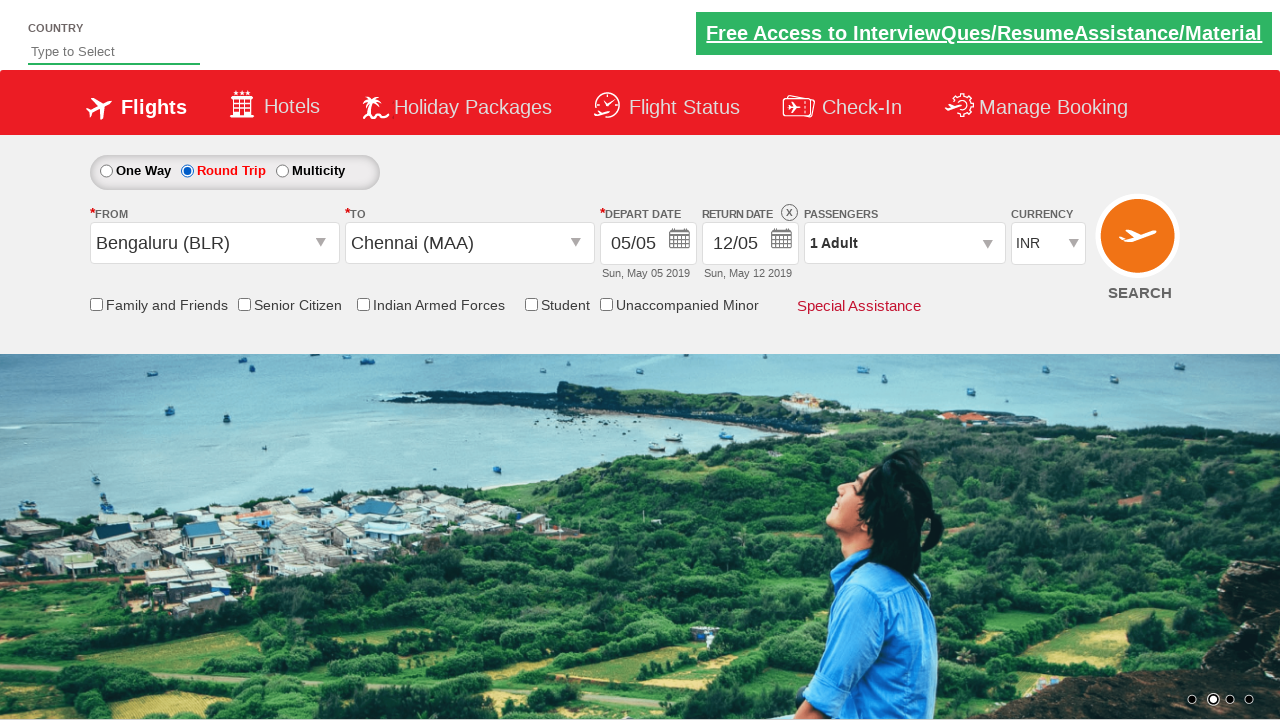

Verified that return date field is enabled for round trip option
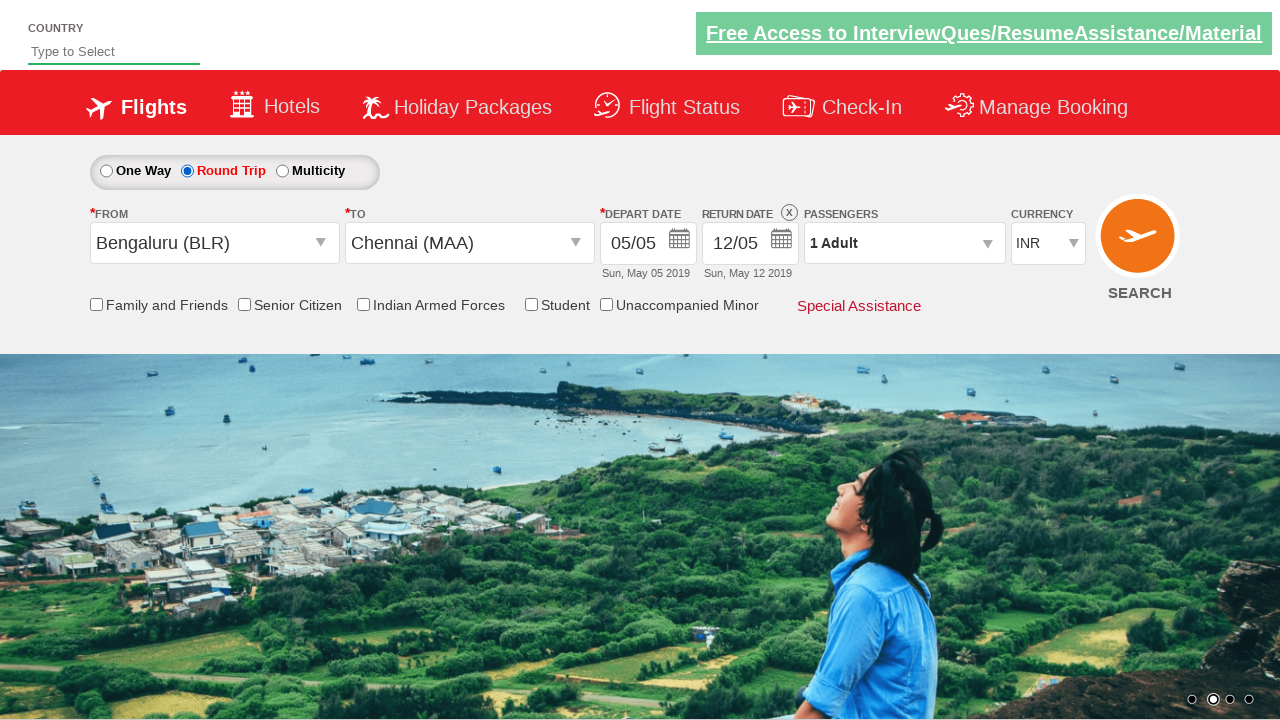

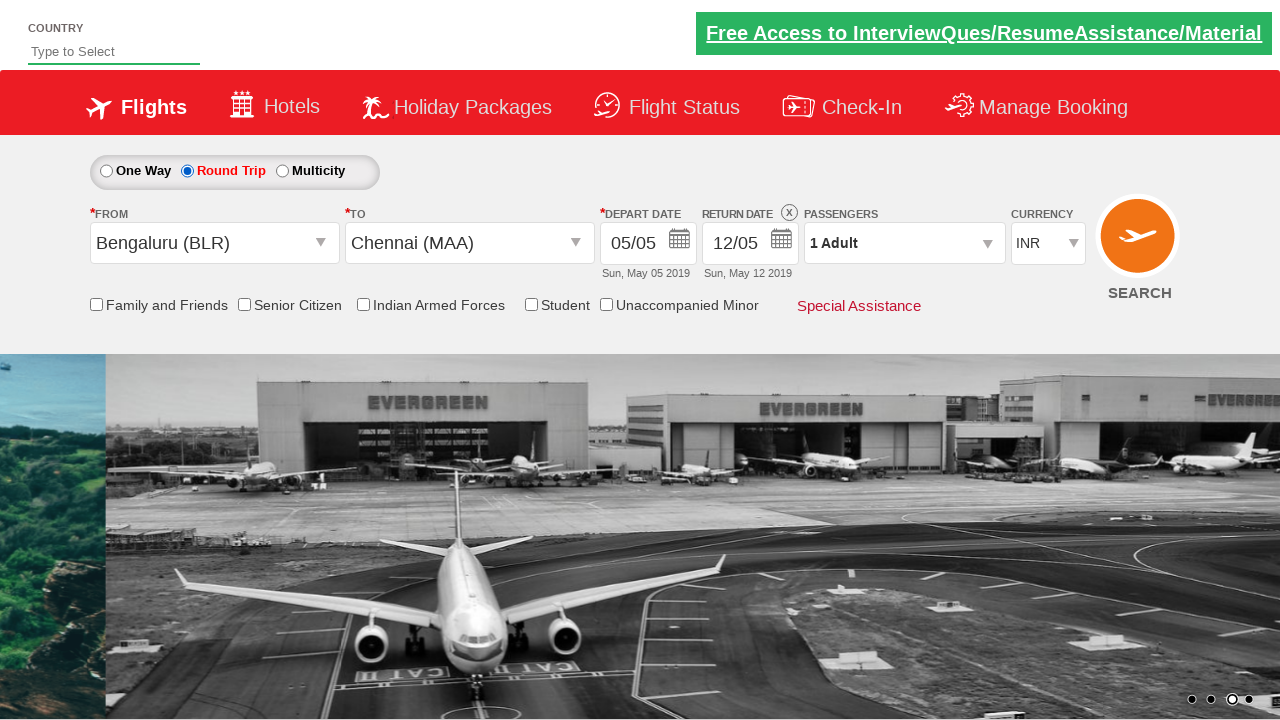